Tests scrolling functionality on a practice automation page, including window scrolling, table scrolling, and interacting with elements using JavaScript executor

Starting URL: https://rahulshettyacademy.com/AutomationPractice/

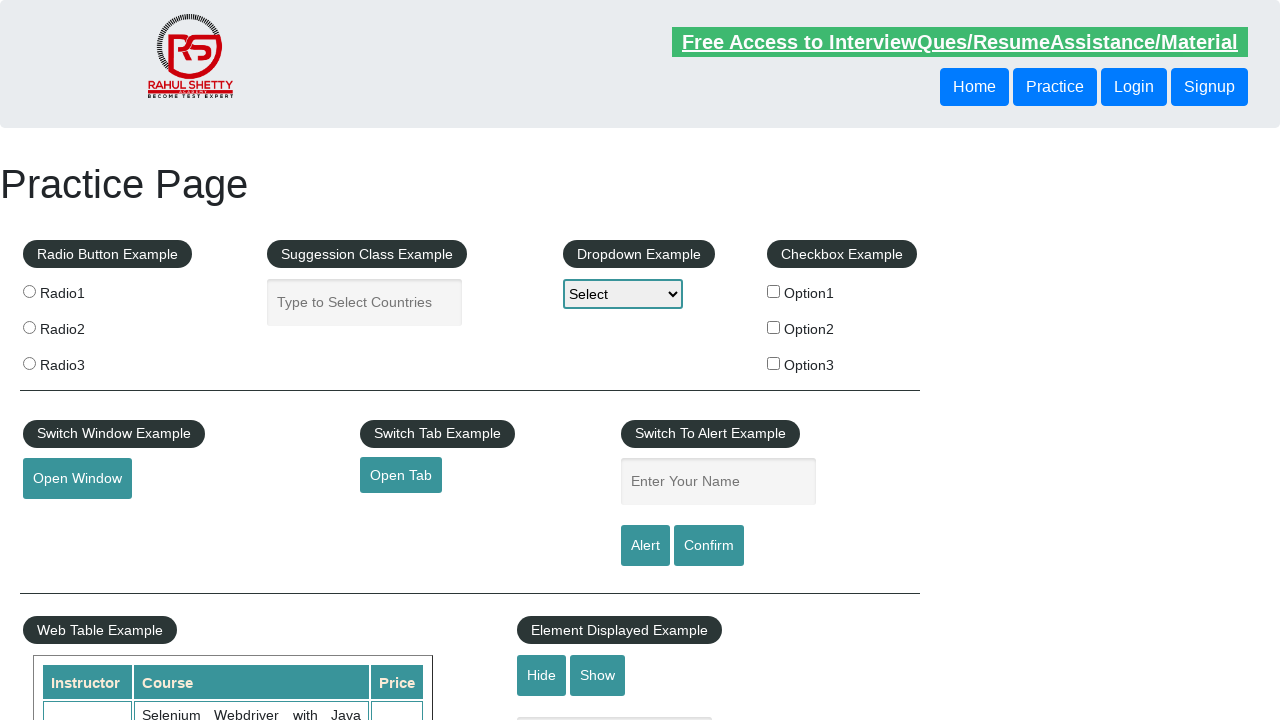

Scrolled window down by 500 pixels
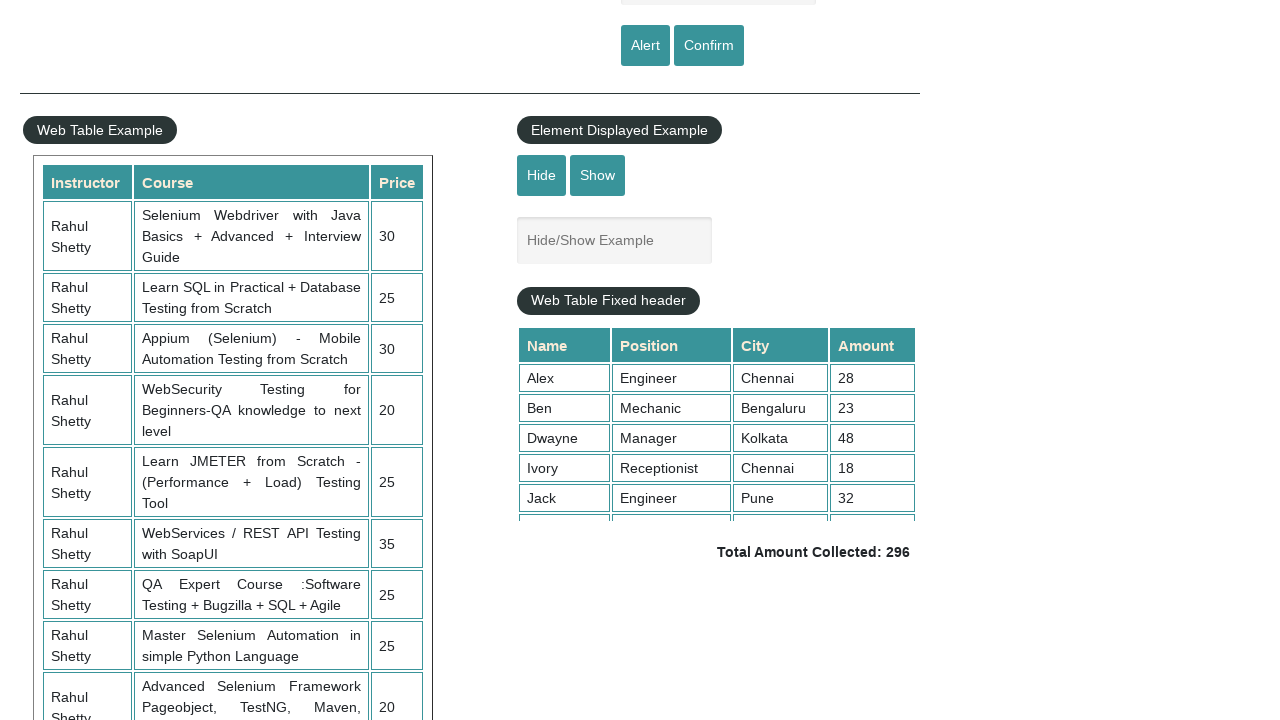

Waited 5 seconds for scrolling to complete
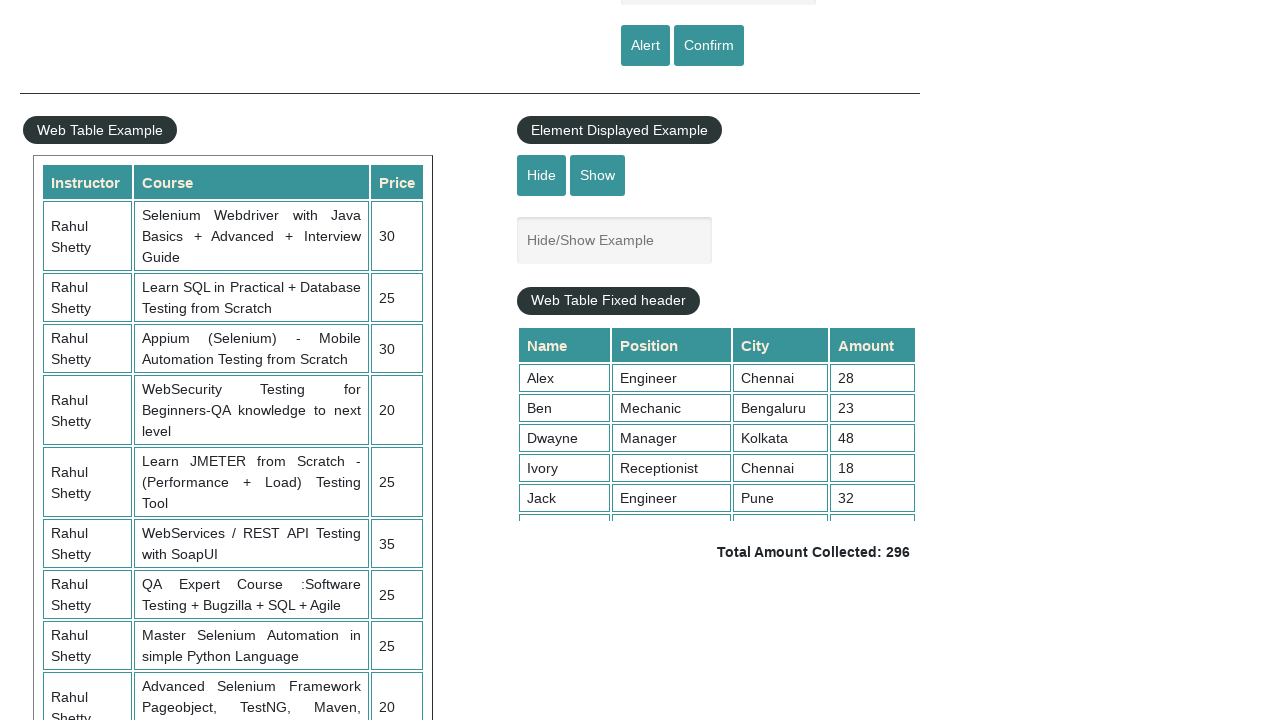

Scrolled table element down by 5000 pixels
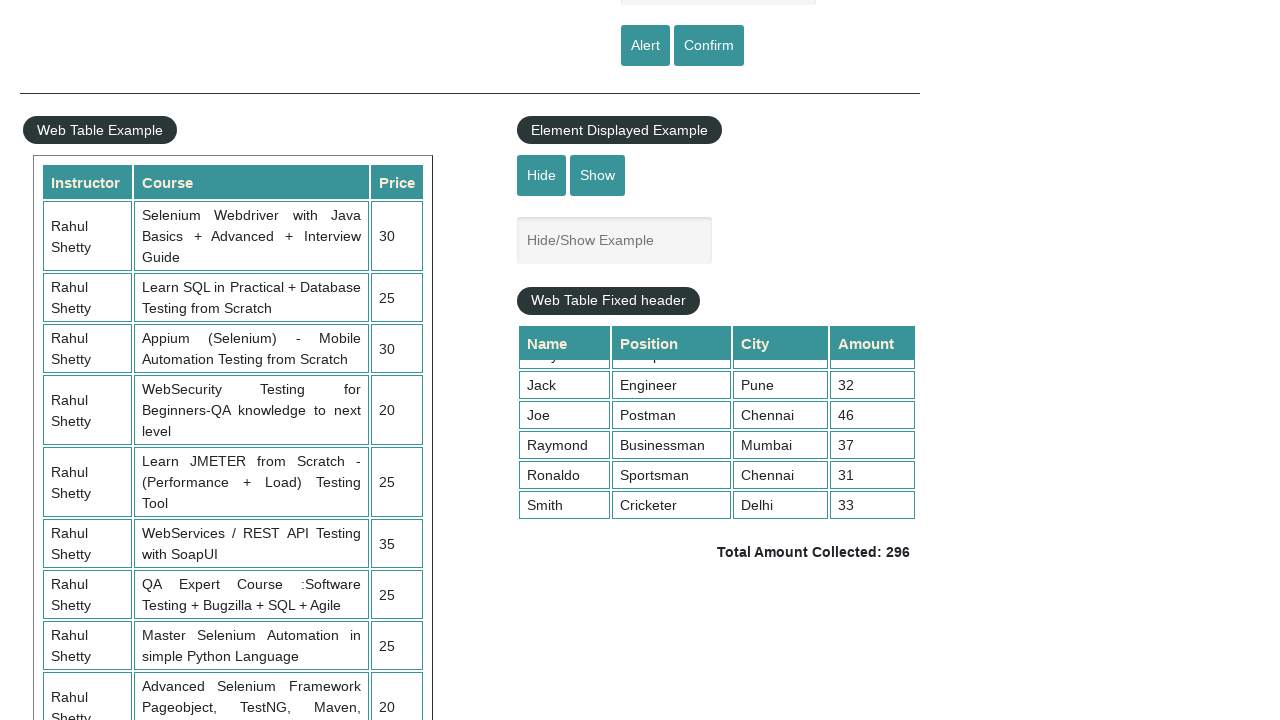

Clicked displayed text element using JavaScript
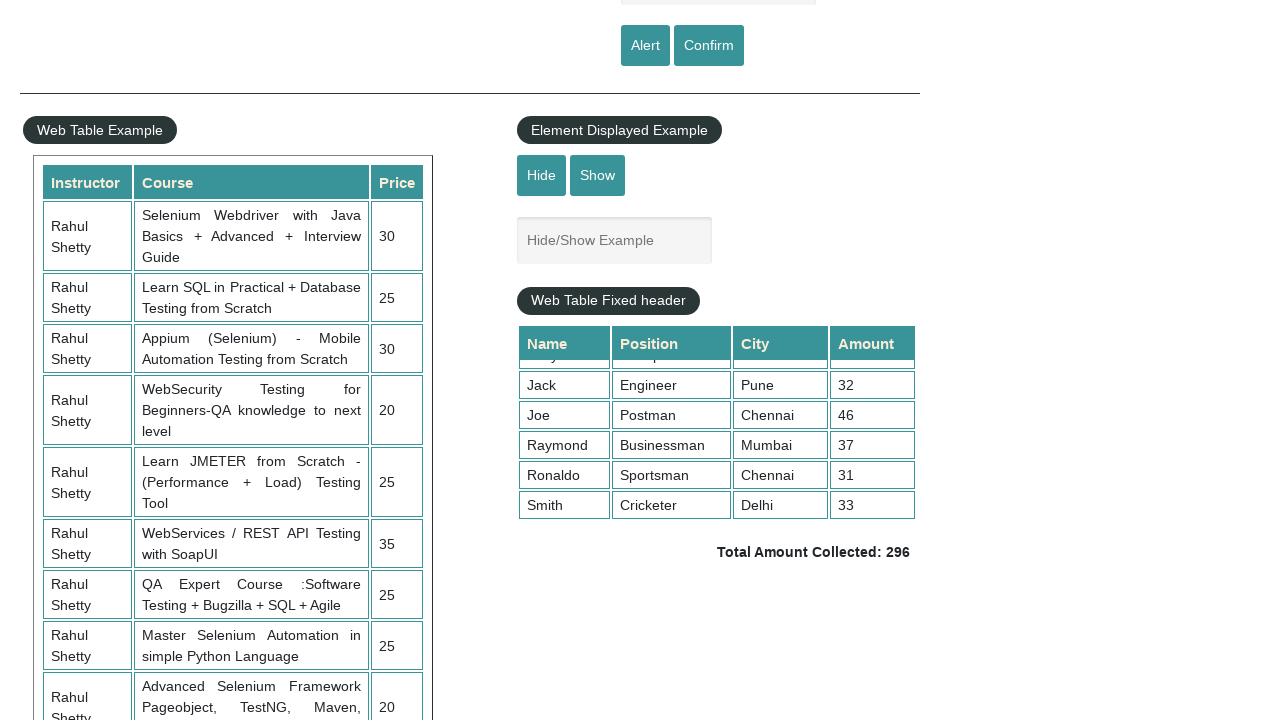

Set displayed text field value to 'Pushkar' using JavaScript
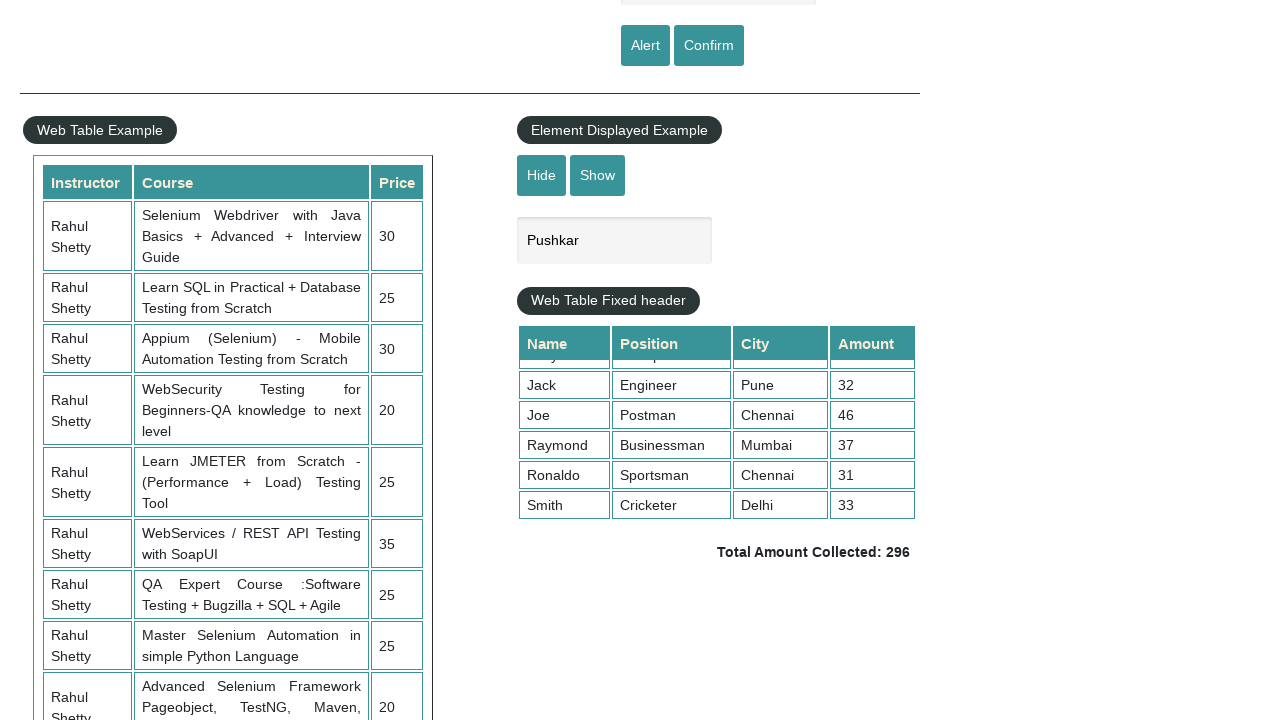

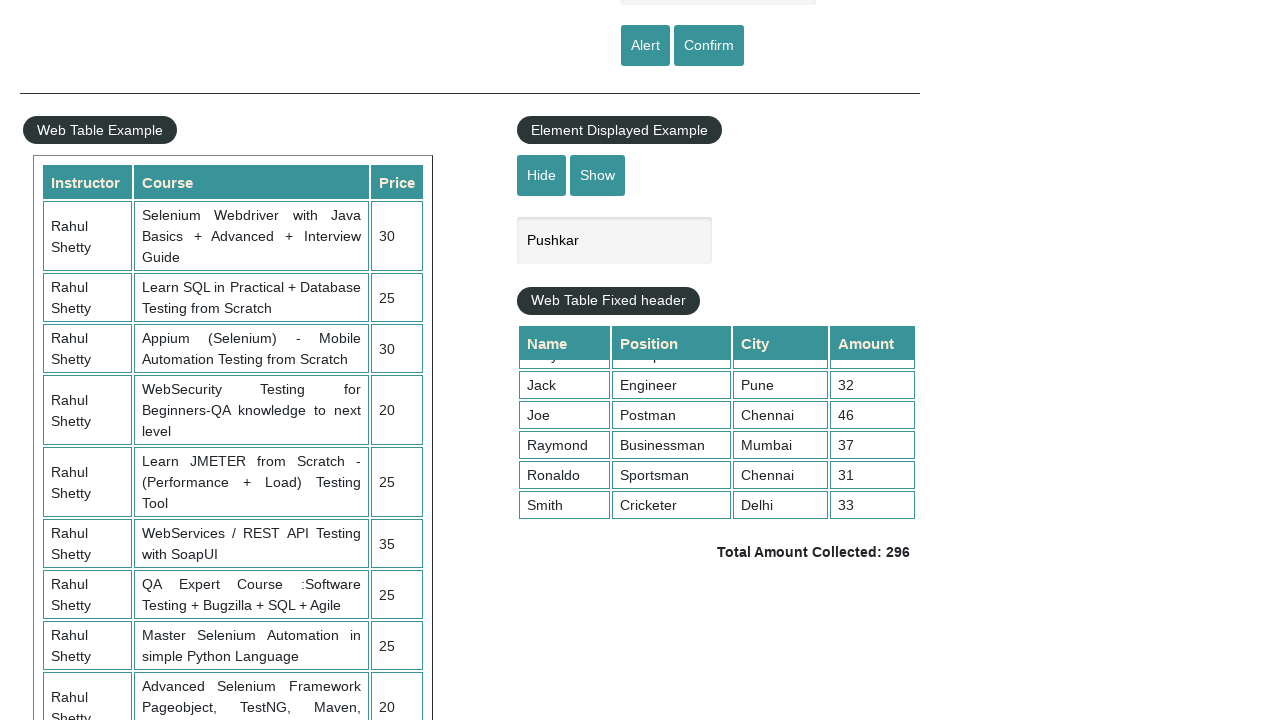